Tests navigation by clicking a link with calculated text (based on pi and e), then fills out a form with personal information (first name, last name, city, country) and submits it.

Starting URL: http://suninjuly.github.io/find_link_text

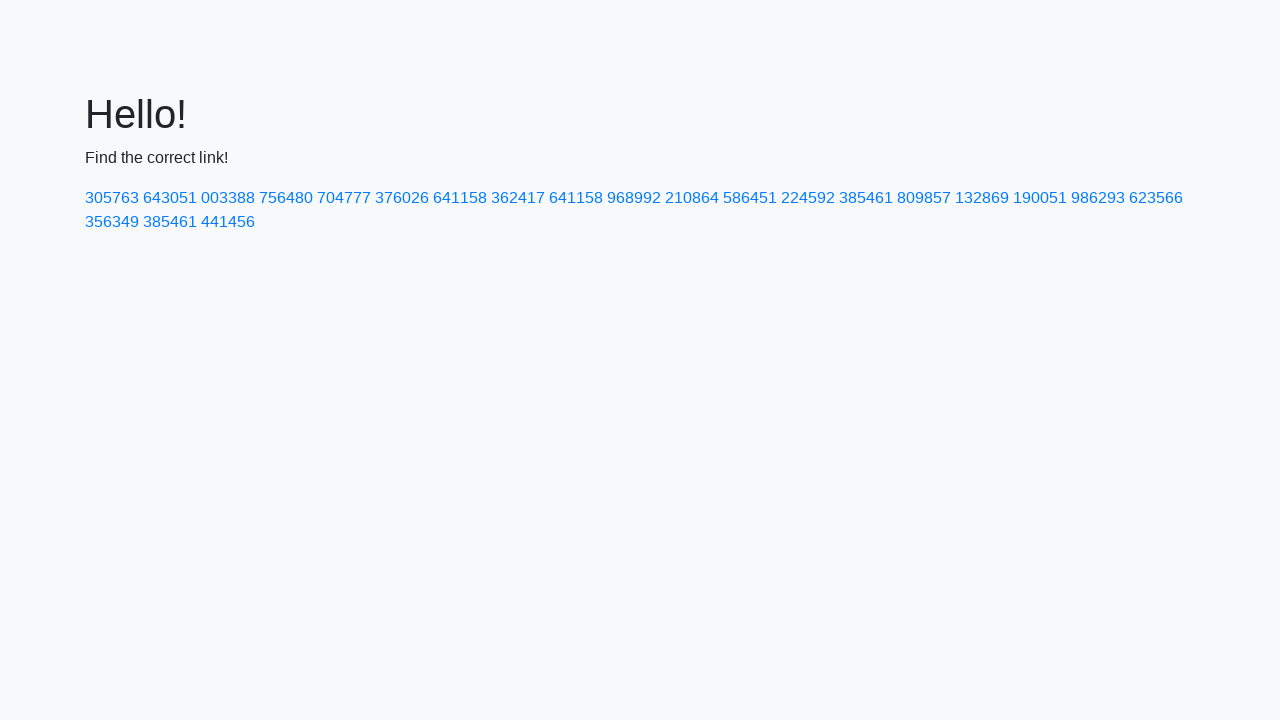

Clicked link with calculated text '224592' (ceil of pi^e * 10000) at (808, 198) on a:has-text('224592')
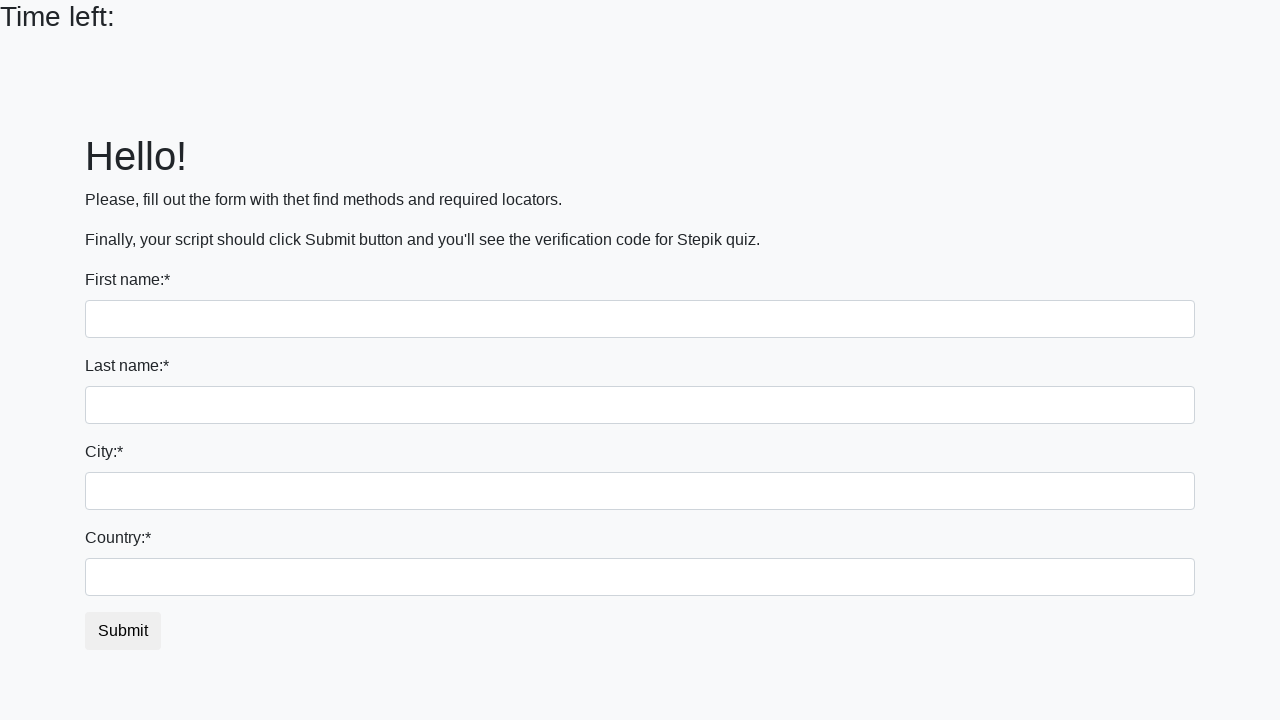

Filled first name field with 'Ivan' on input[name='first_name']
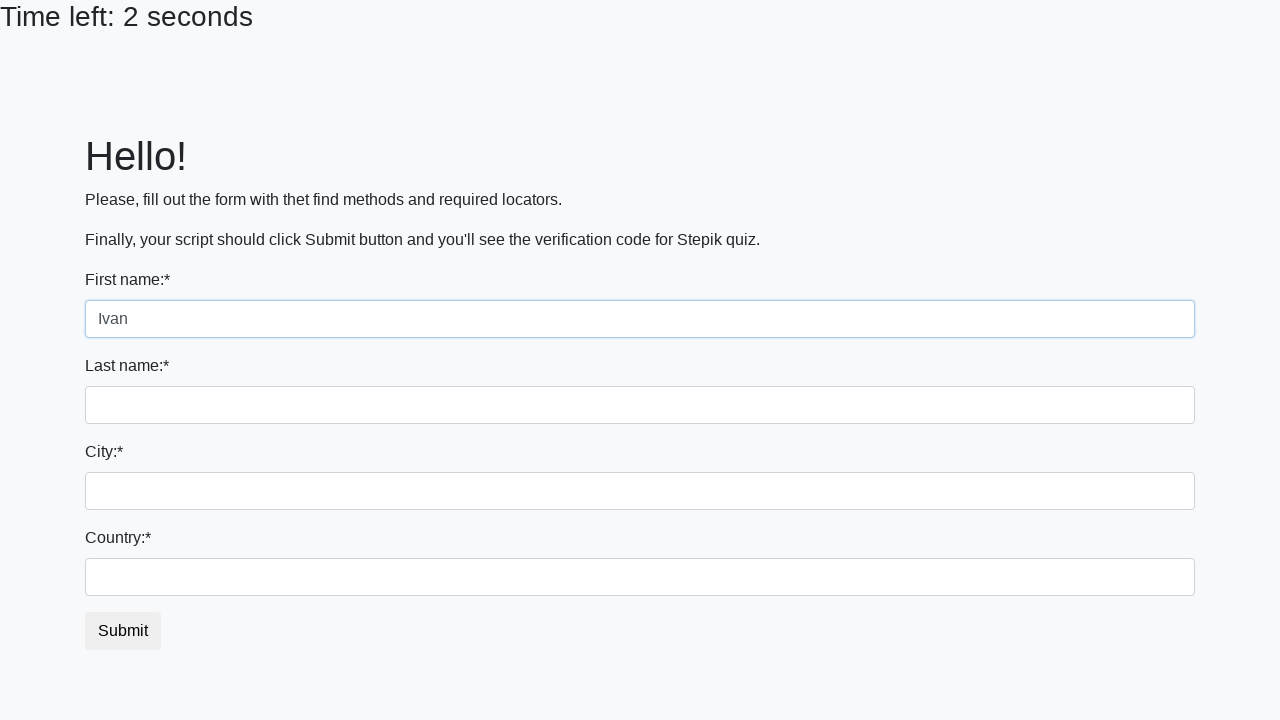

Filled last name field with 'Petrov' on input[name='last_name']
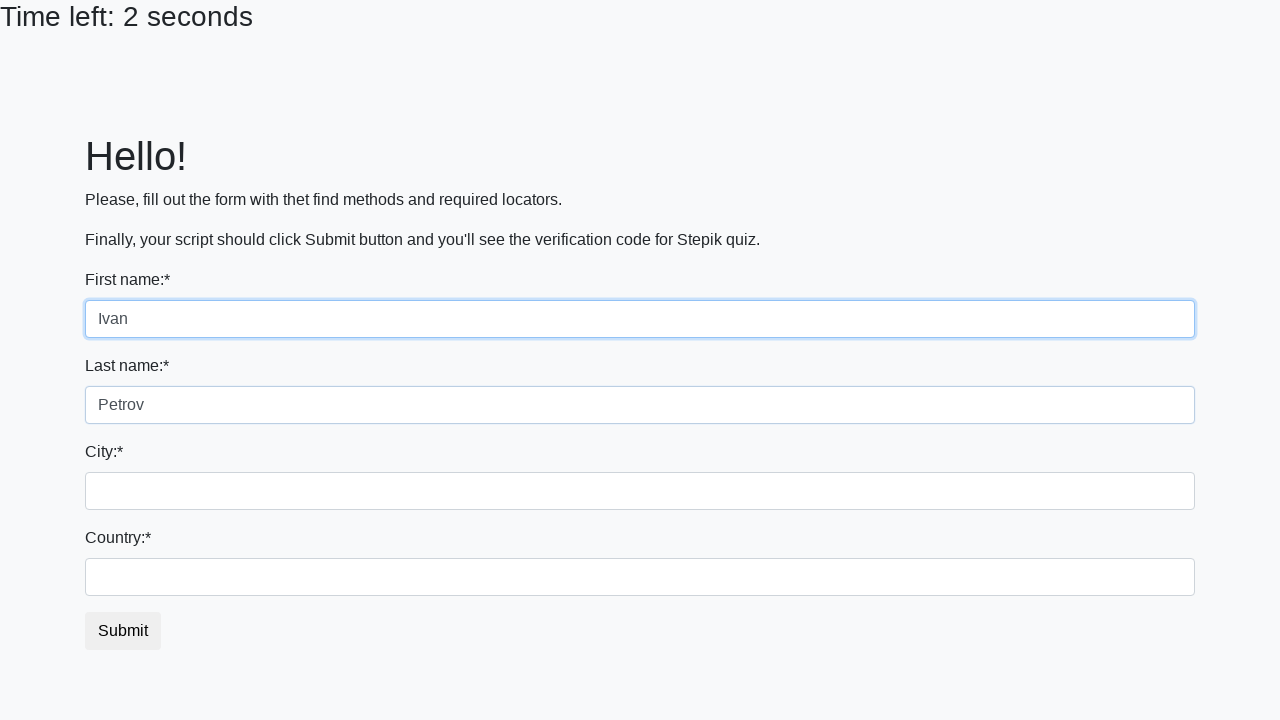

Filled city field with 'Smolensk' on .city
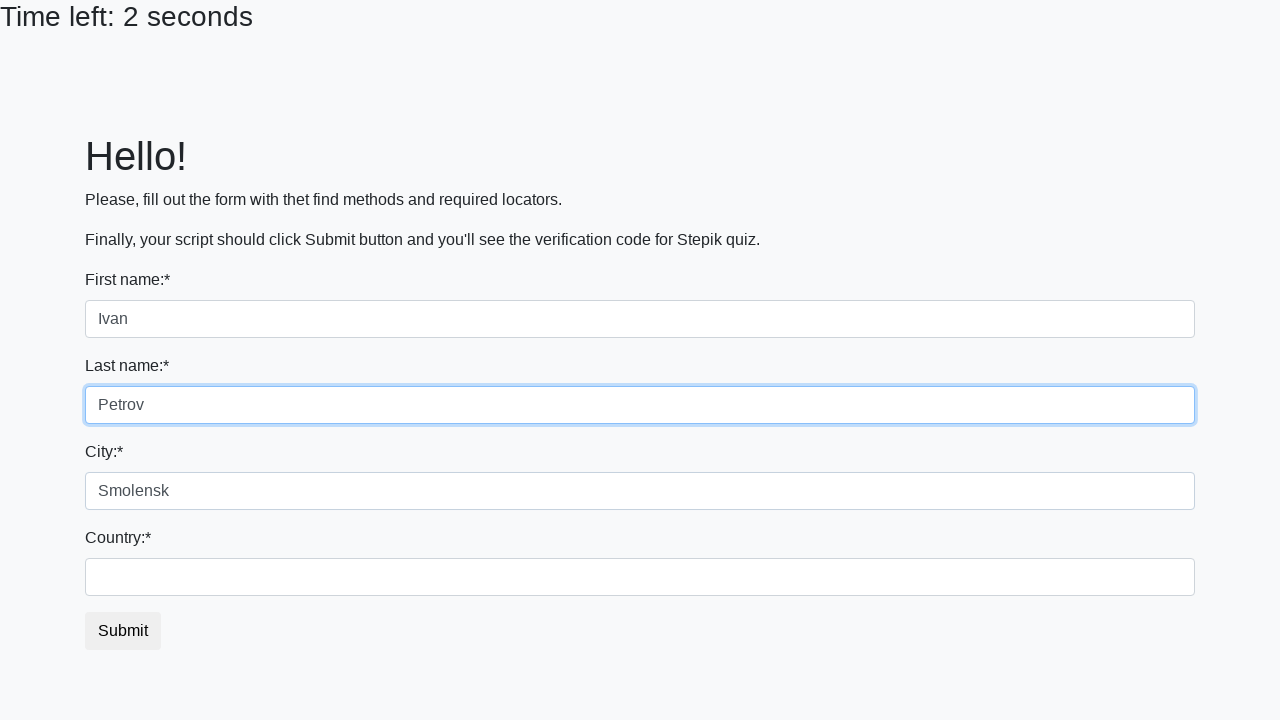

Filled country field with 'Russia' on #country
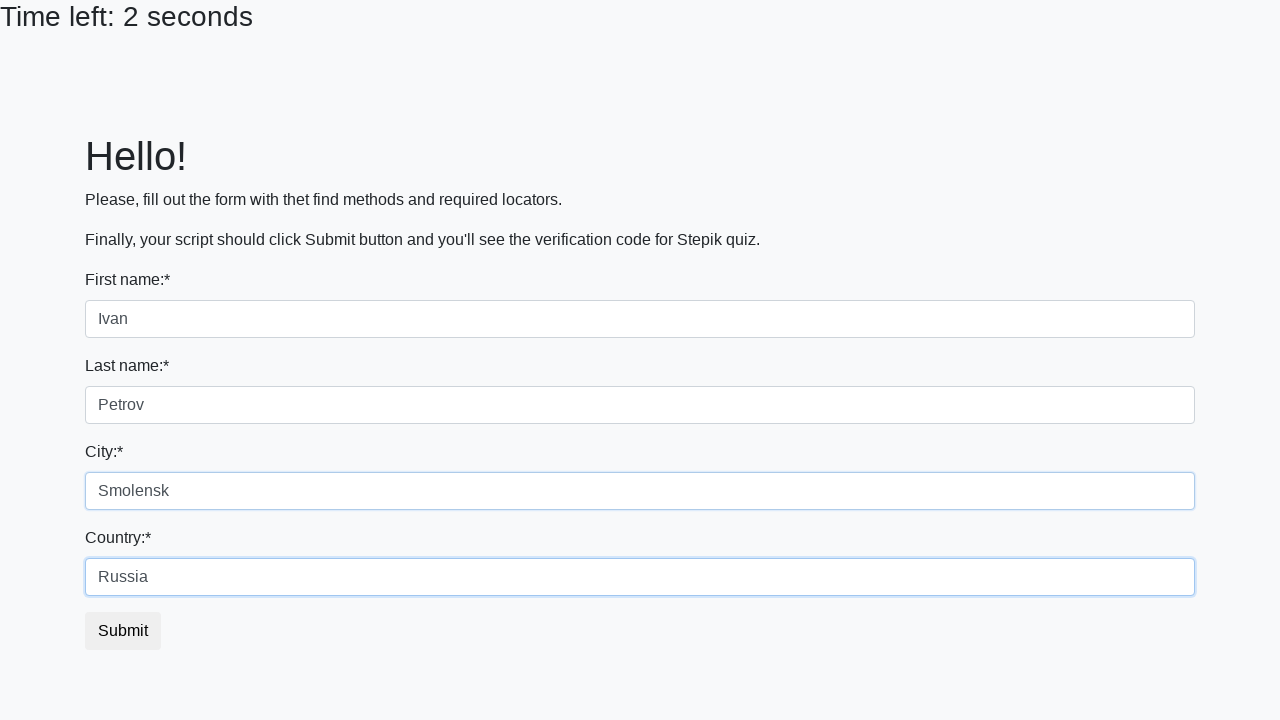

Clicked submit button to submit the form at (123, 631) on button.btn
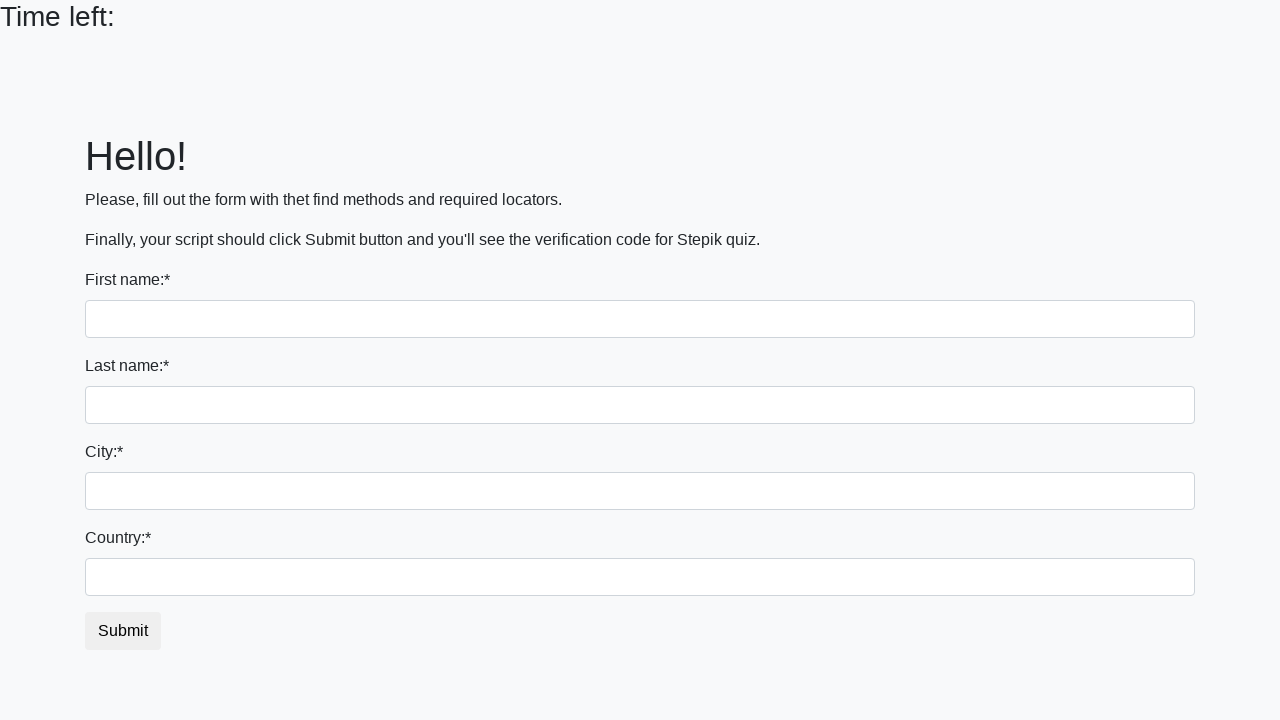

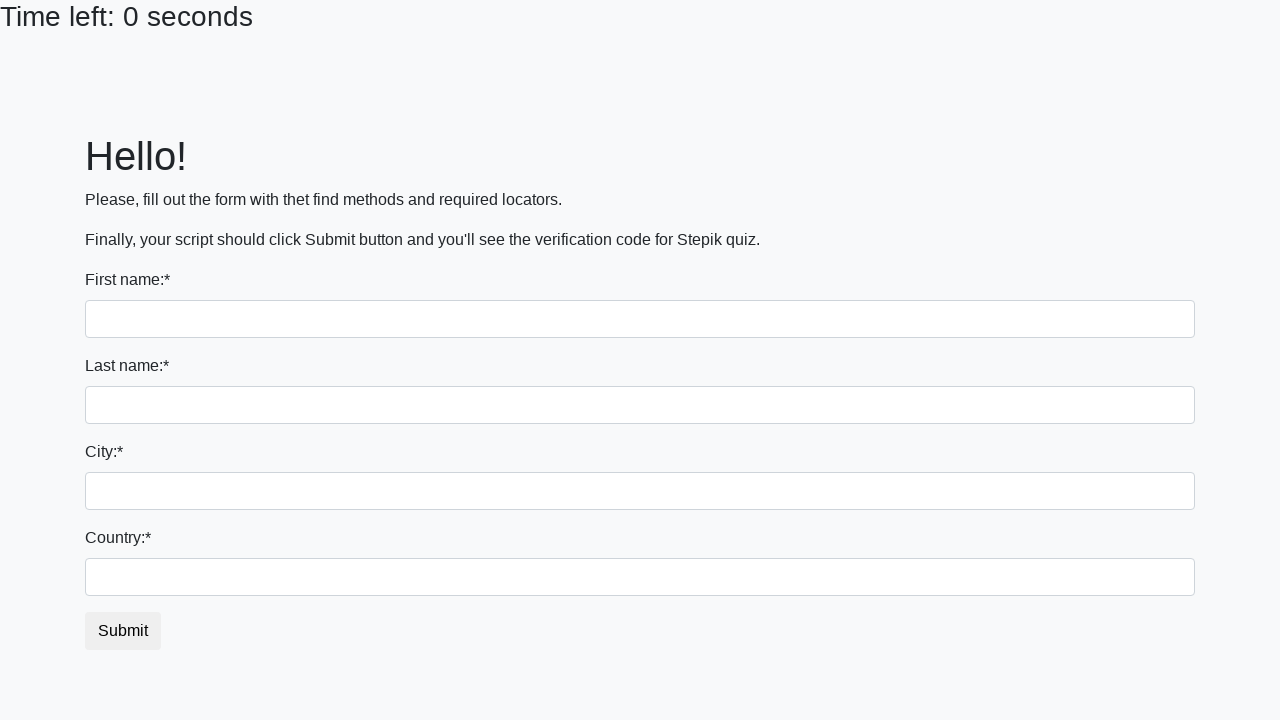